Tests mobile responsiveness by setting viewport to mobile dimensions (390x844) and verifying the page renders correctly with navigation present.

Starting URL: https://precision-manufacturing.vercel.app

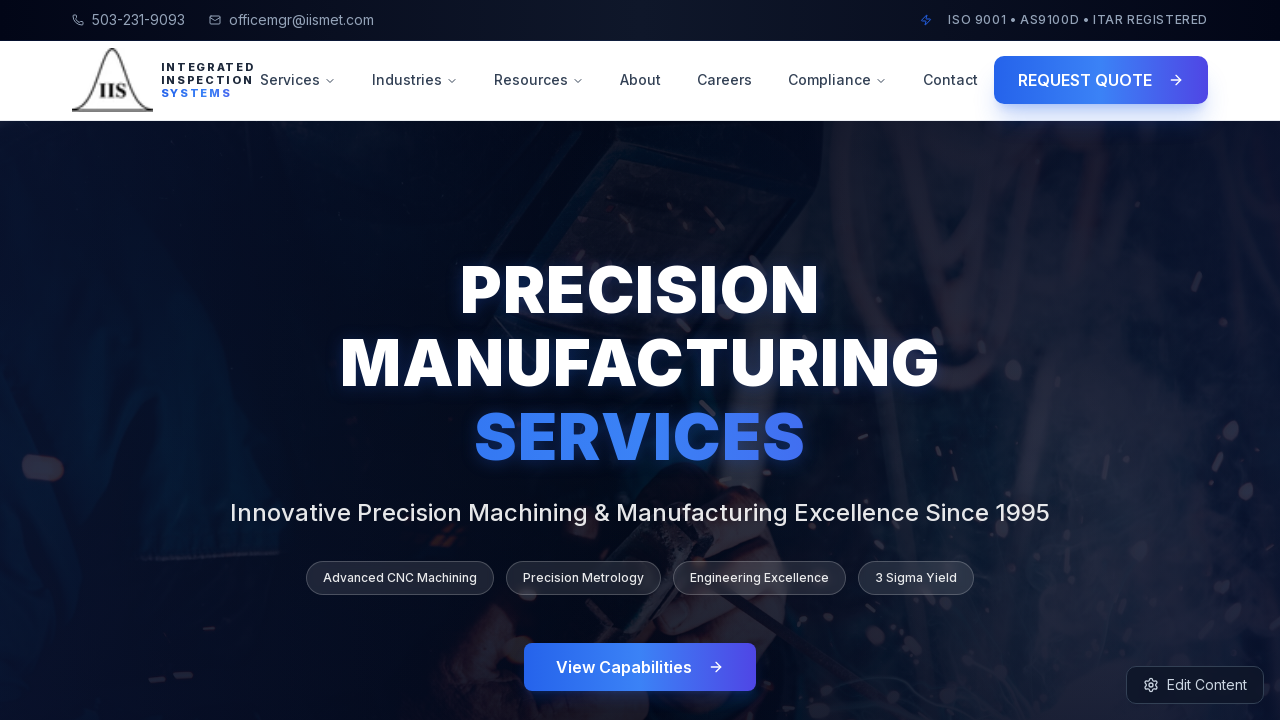

Set viewport to mobile dimensions (390x844)
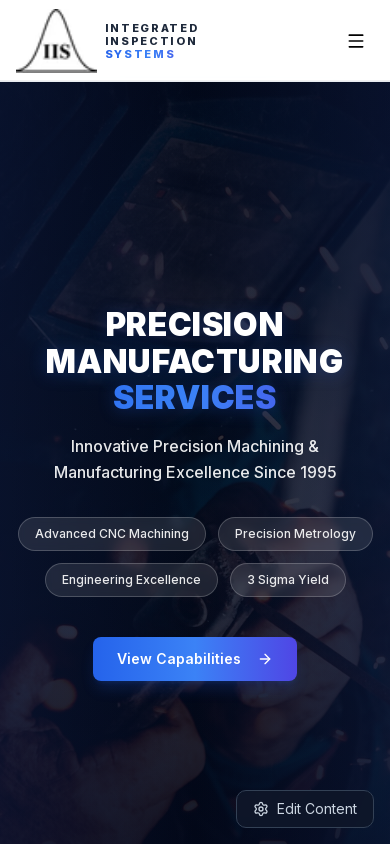

Reloaded page with mobile viewport
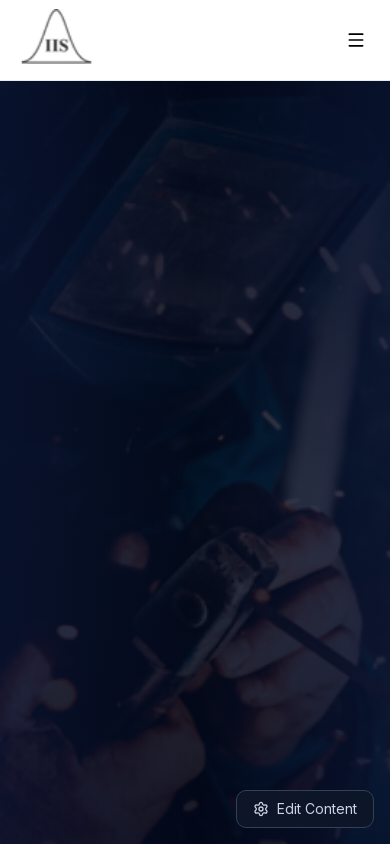

Waited for network idle state
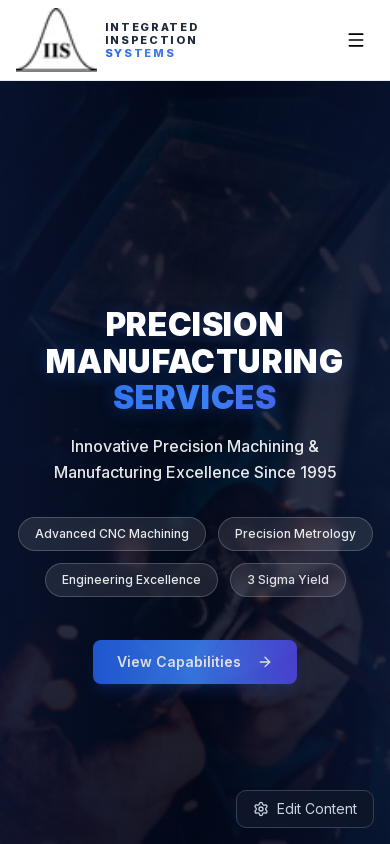

Waited 1000ms for page rendering
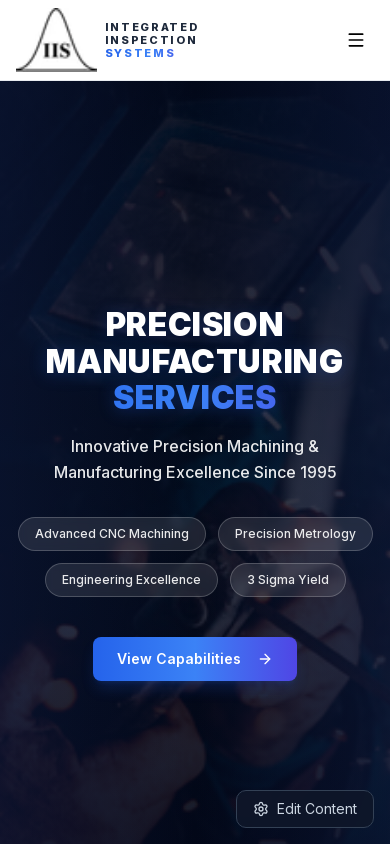

Queried for navigation element in mobile view
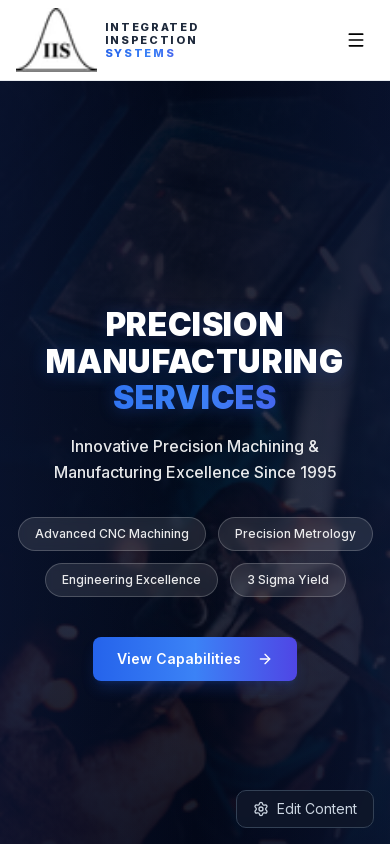

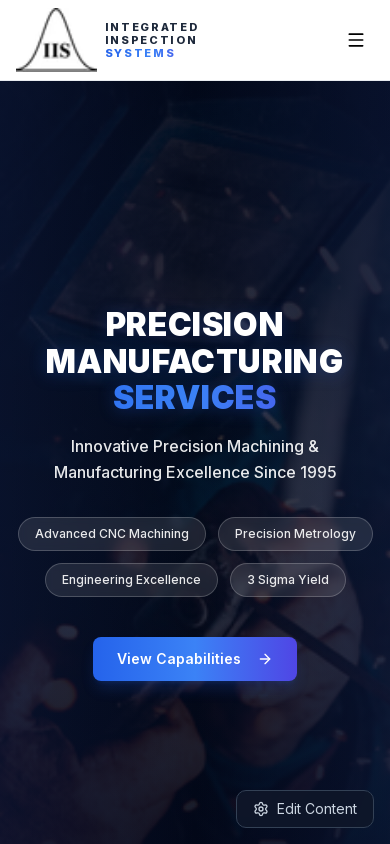